Tests form interaction with dynamic attributes by filling username, password, confirm password, and email fields using XPath selectors that handle dynamic class names, then clicks the Sign Up button and verifies the success message appears.

Starting URL: https://v1.training-support.net/selenium/dynamic-attributes

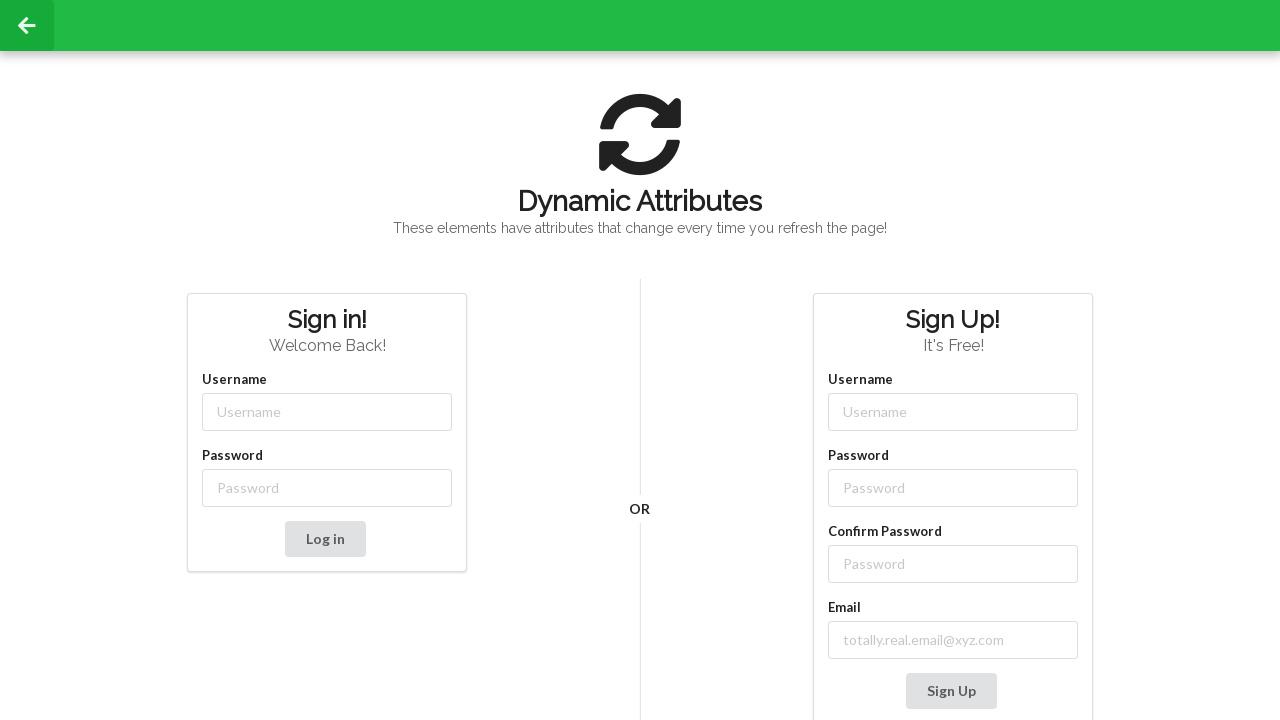

Filled username field with 'Deku' using dynamic class selector on //input[contains(@class, '-username')]
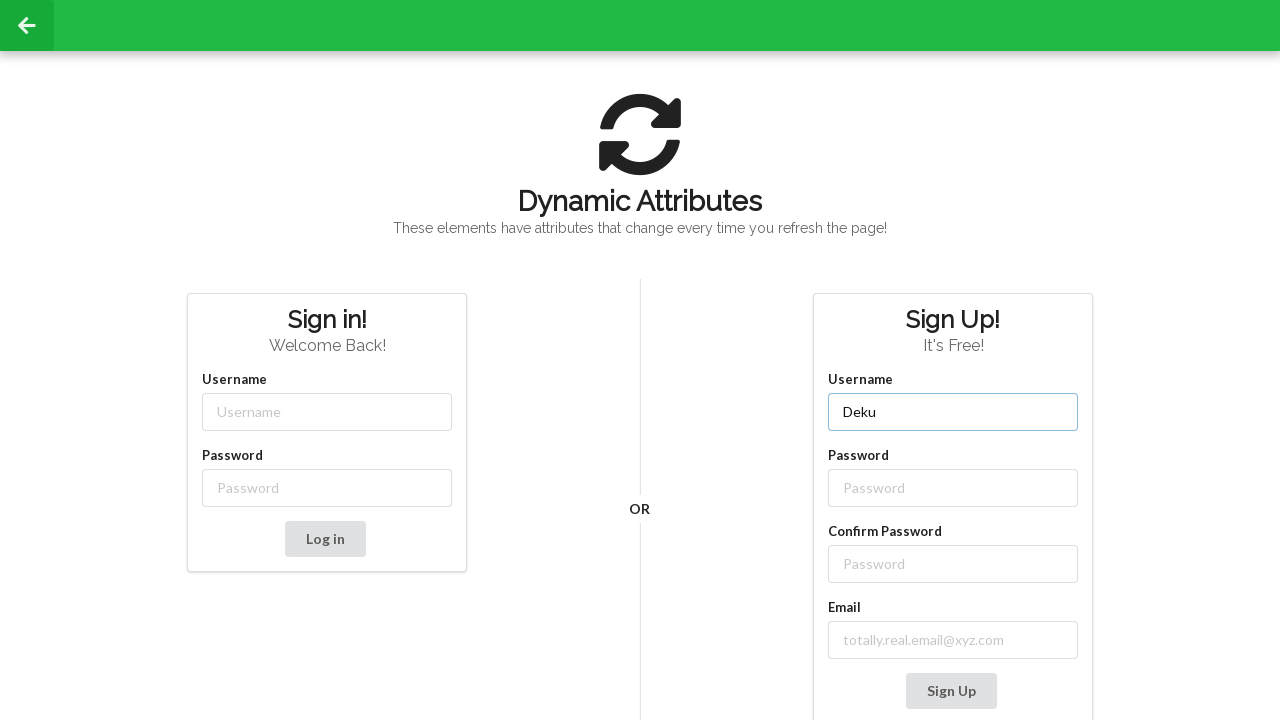

Filled password field with 'PlusUltra!' using dynamic class selector on //input[contains(@class, '-password')]
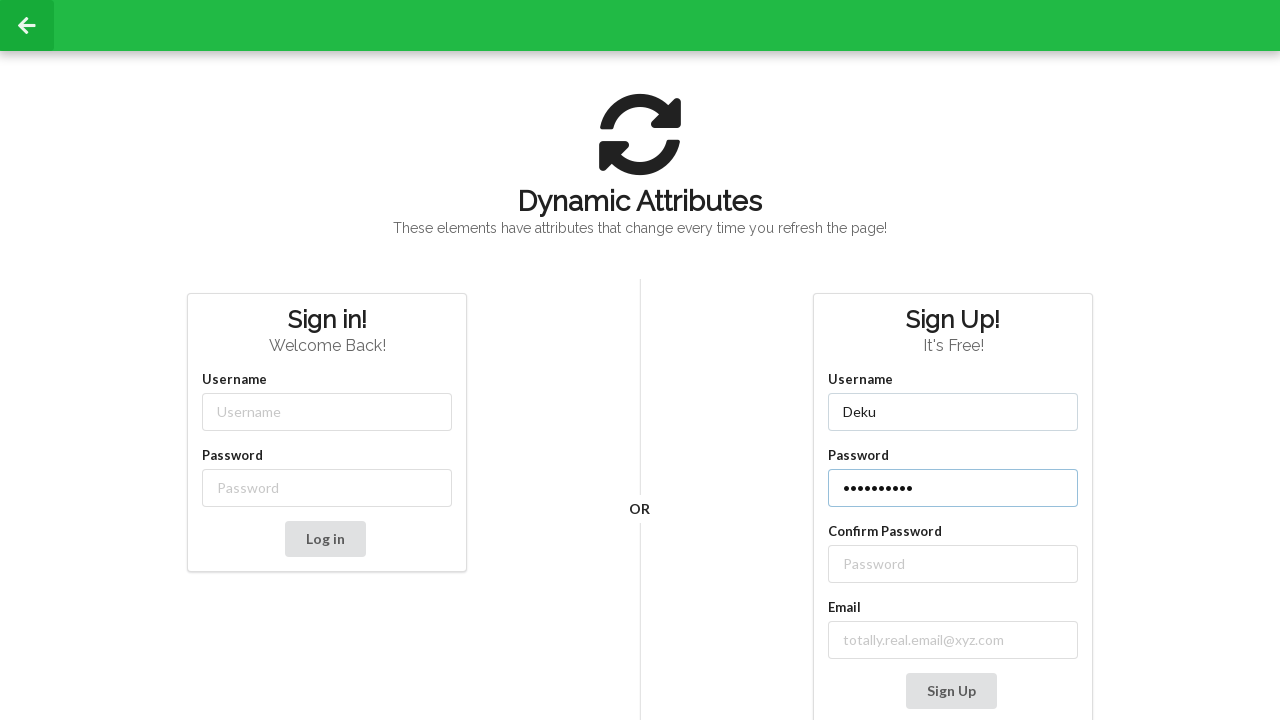

Filled confirm password field with 'PlusUltra!' using label-following XPath on //label[contains(text(), 'Confirm Password')]//following::input
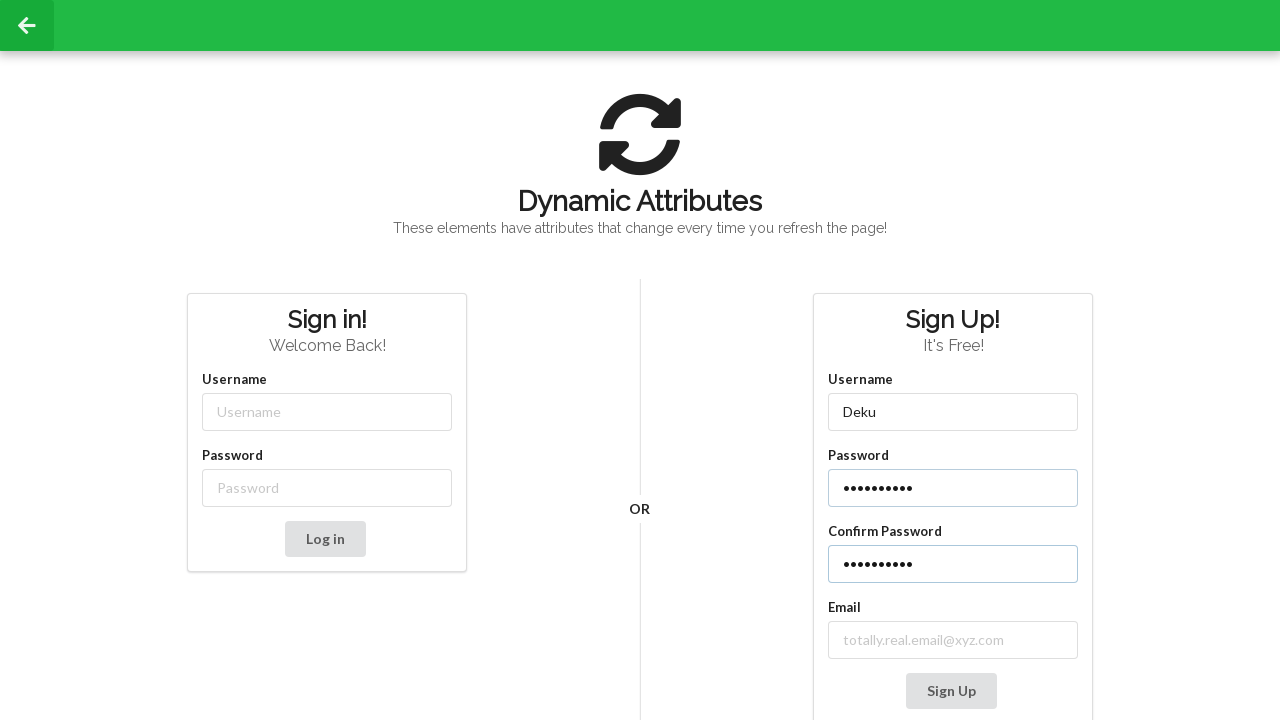

Filled email field with 'deku@ua.edu' using dynamic class selector on //input[contains(@class, 'email-')]
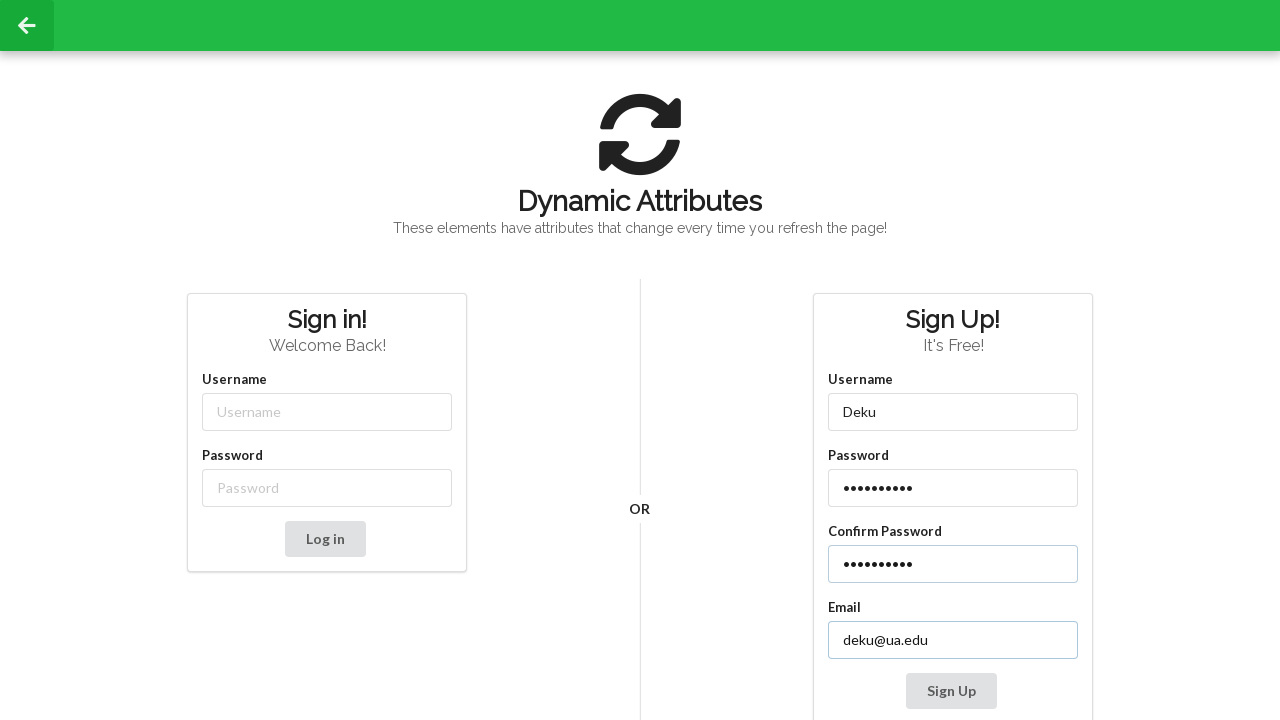

Clicked Sign Up button to submit the form at (951, 691) on xpath=//button[text()='Sign Up']
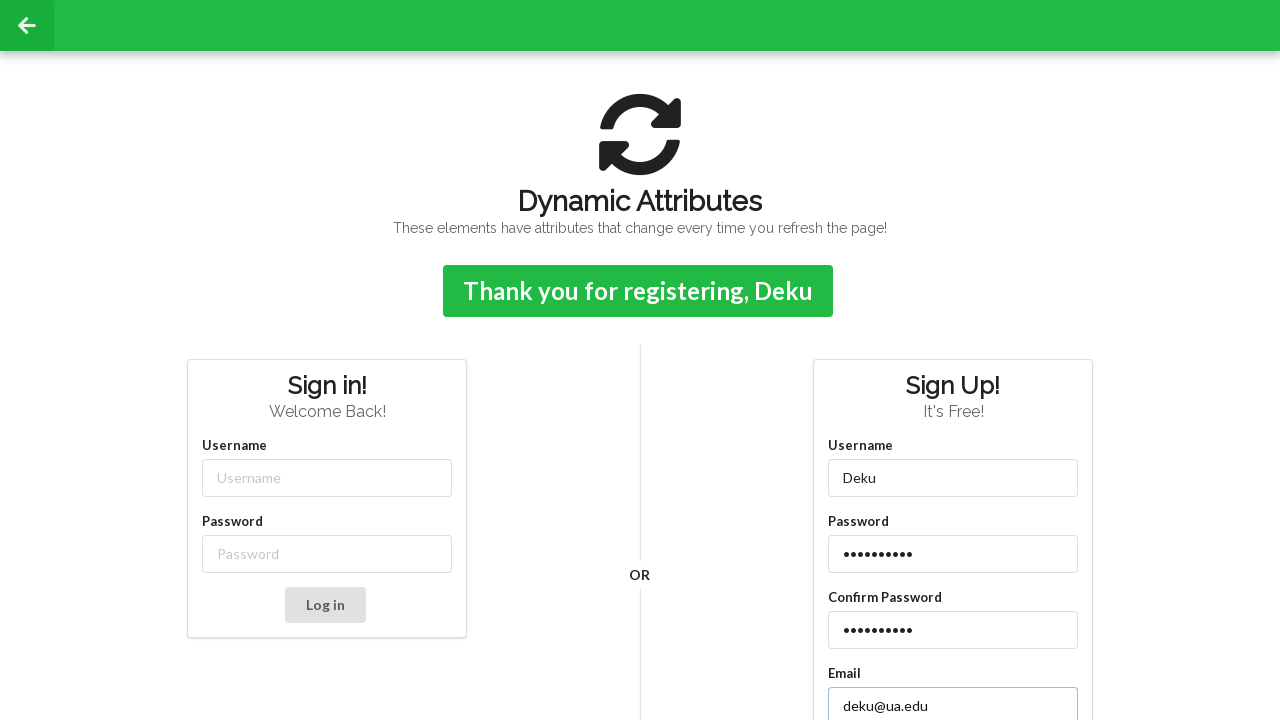

Success message appeared on the page
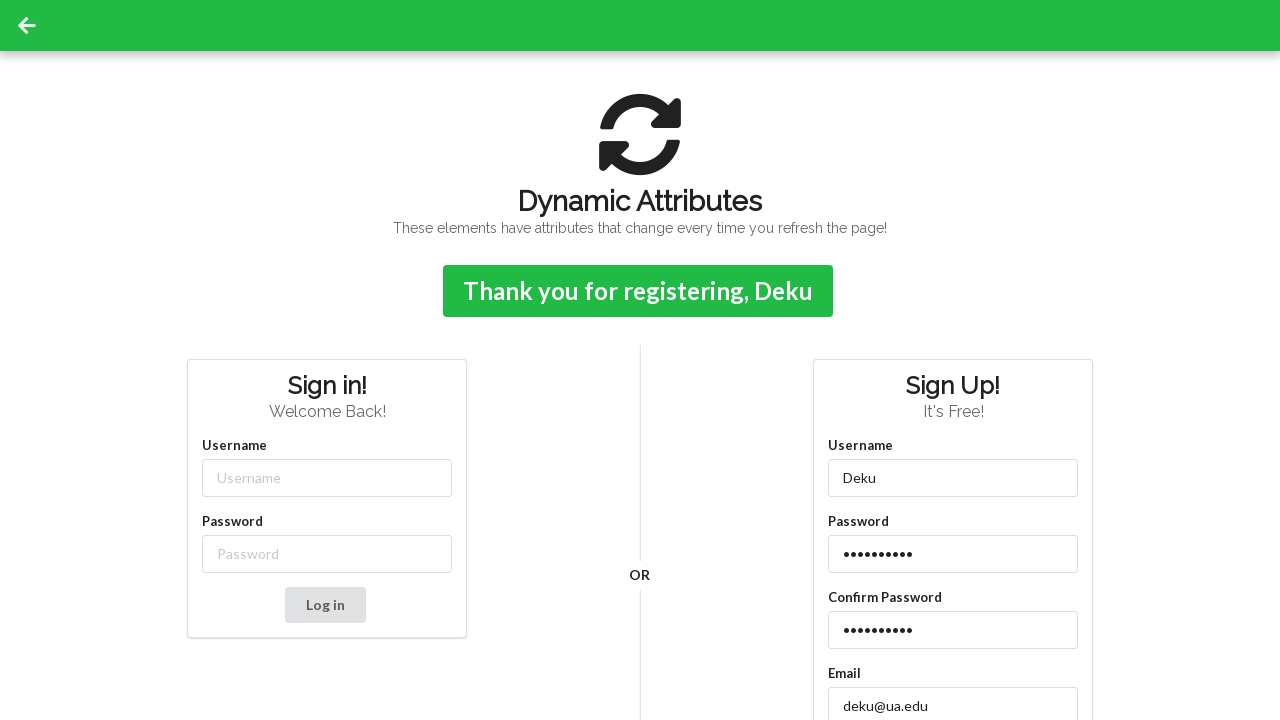

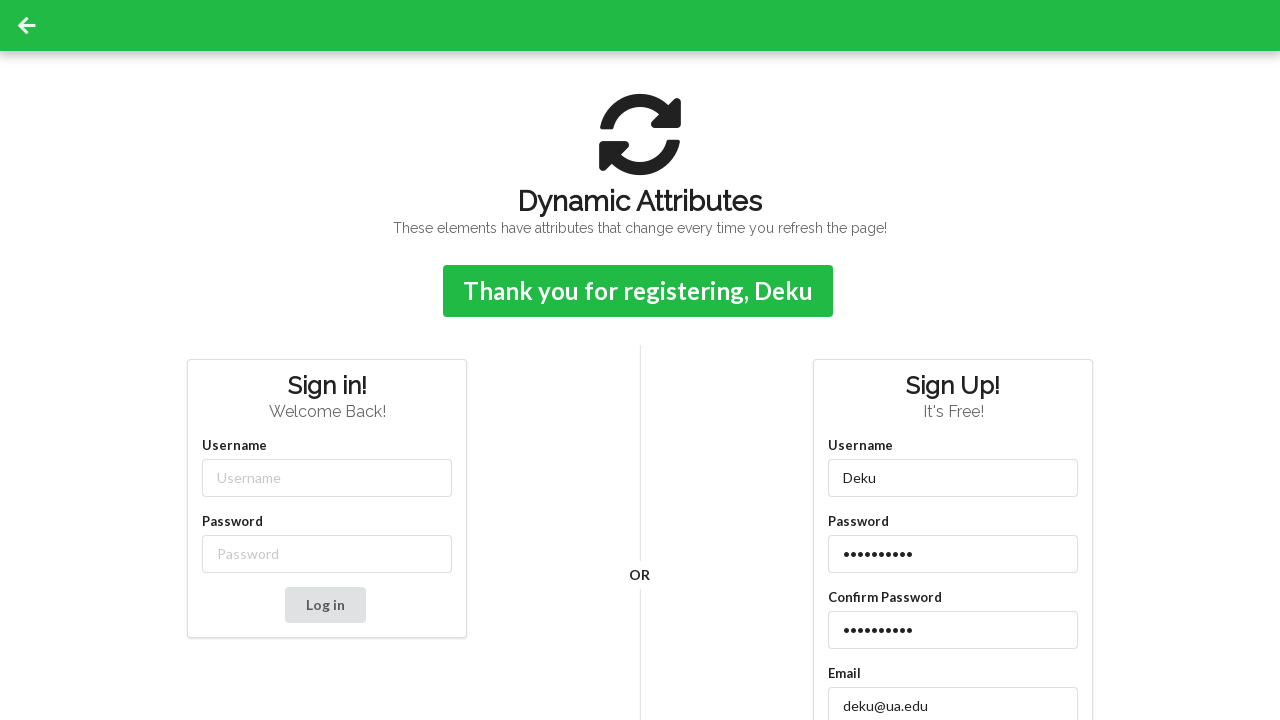